Tests JavaScript prompt alert handling by clicking a button to trigger a prompt dialog, entering text into the prompt, accepting it, and verifying the result is displayed on the page.

Starting URL: https://www.leafground.com/alert.xhtml

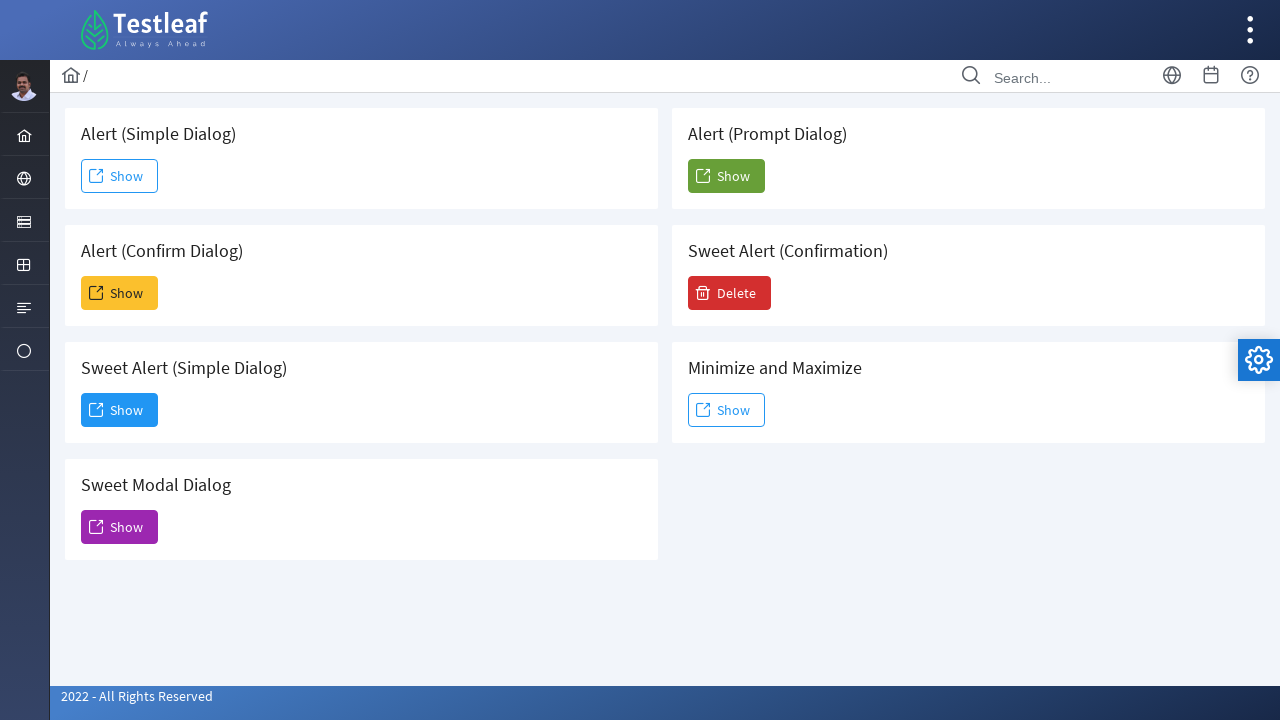

Set up dialog handler for prompt alert
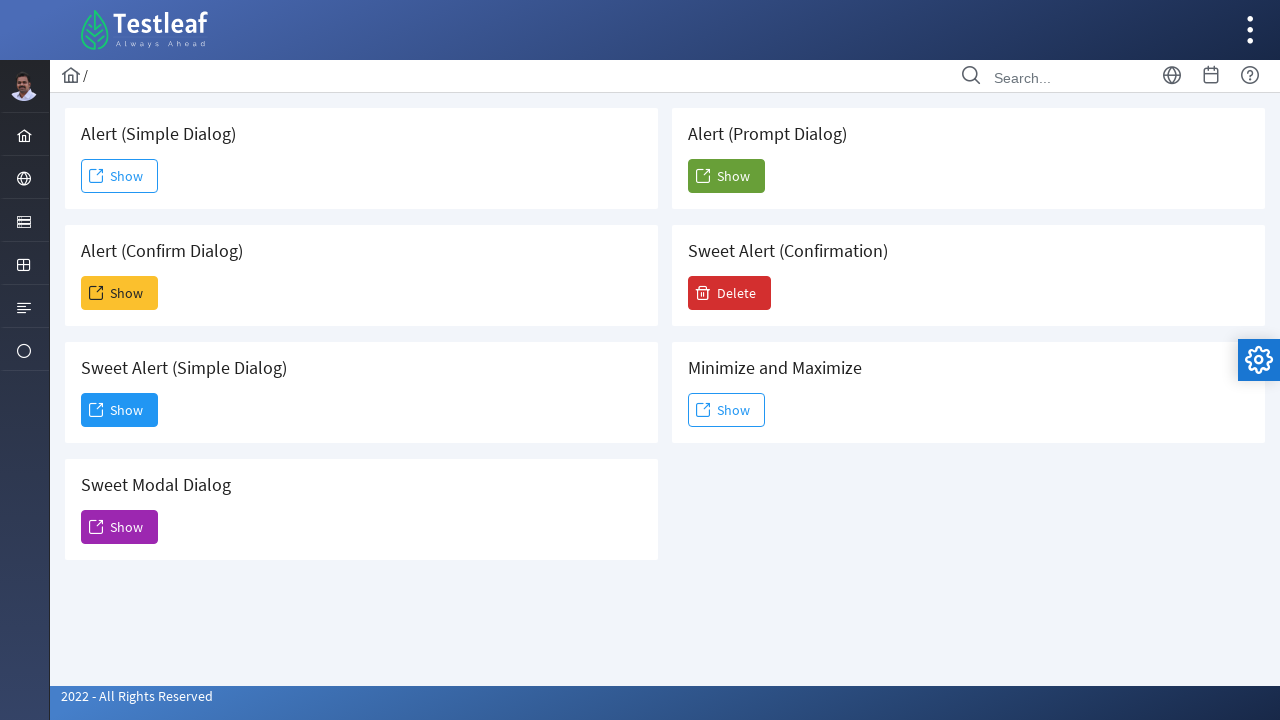

Clicked the 5th 'Show' button to trigger prompt alert at (726, 176) on (//span[text()='Show'])[5]
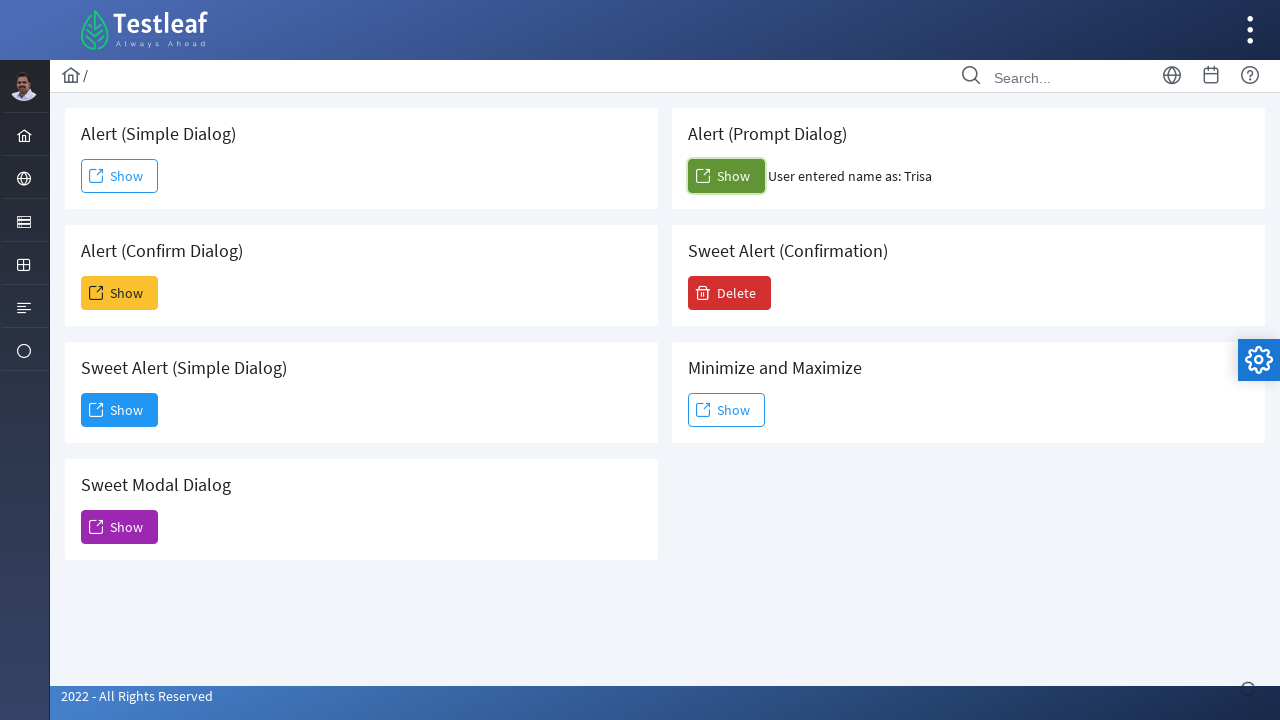

Waited for dialog to be handled and result to appear
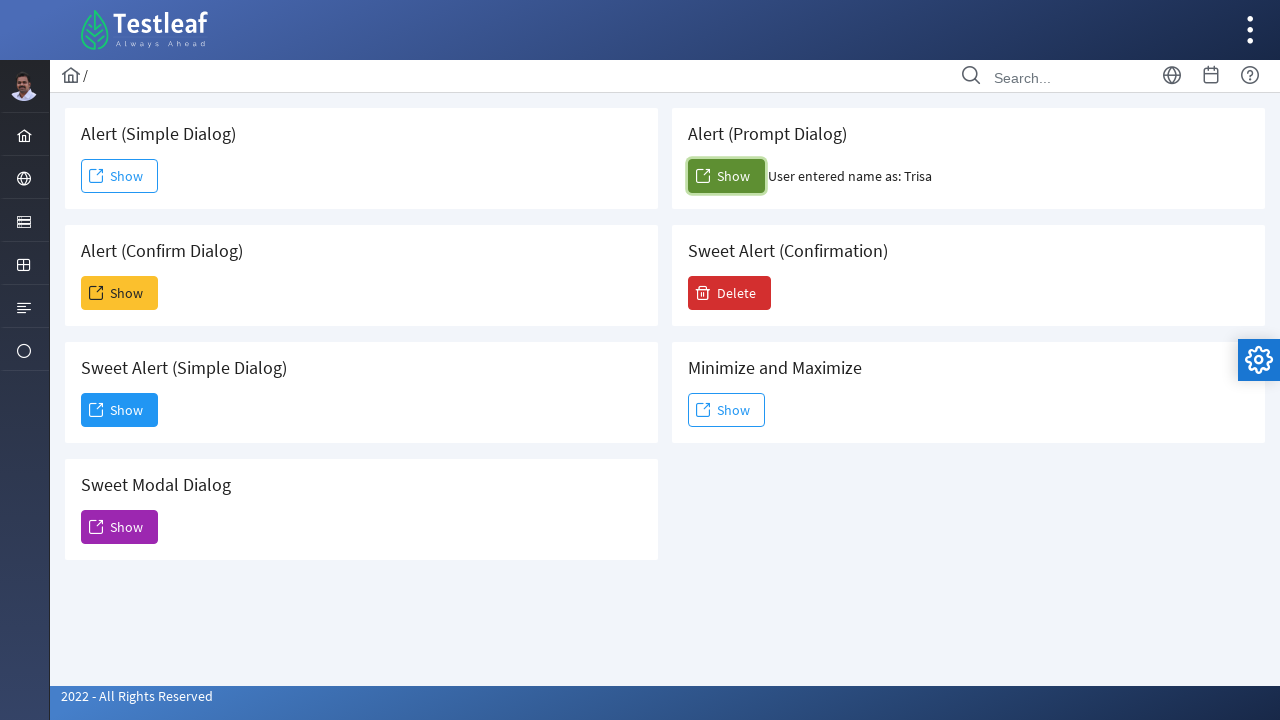

Confirmed prompt result element appeared on page
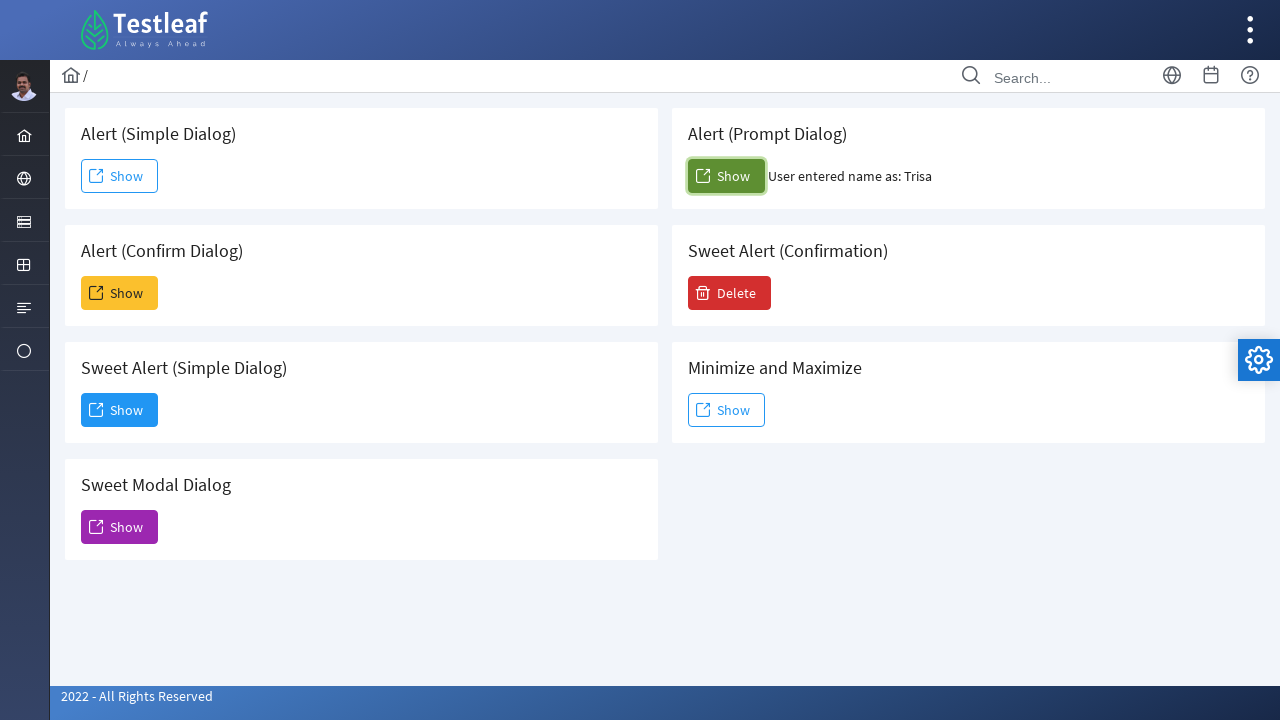

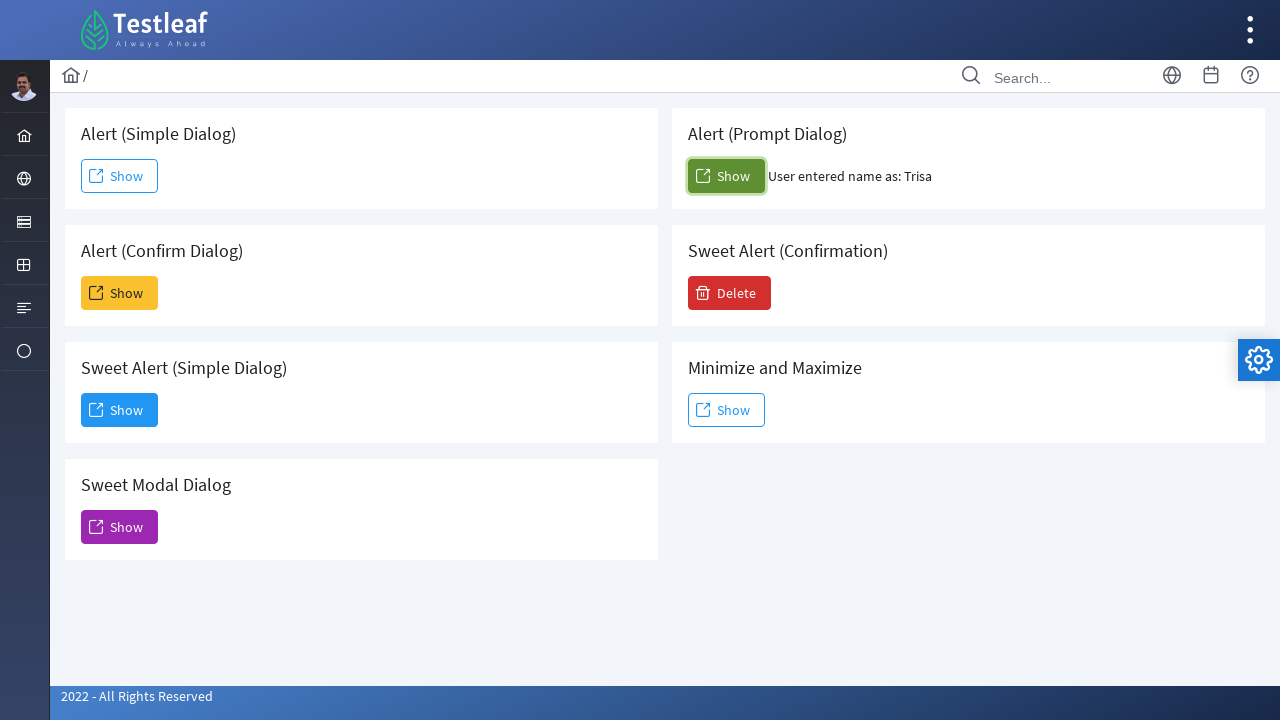